Tests both JavaScript alert and SweetAlert functionality by triggering alerts and verifying their messages

Starting URL: https://sweetalert.js.org/

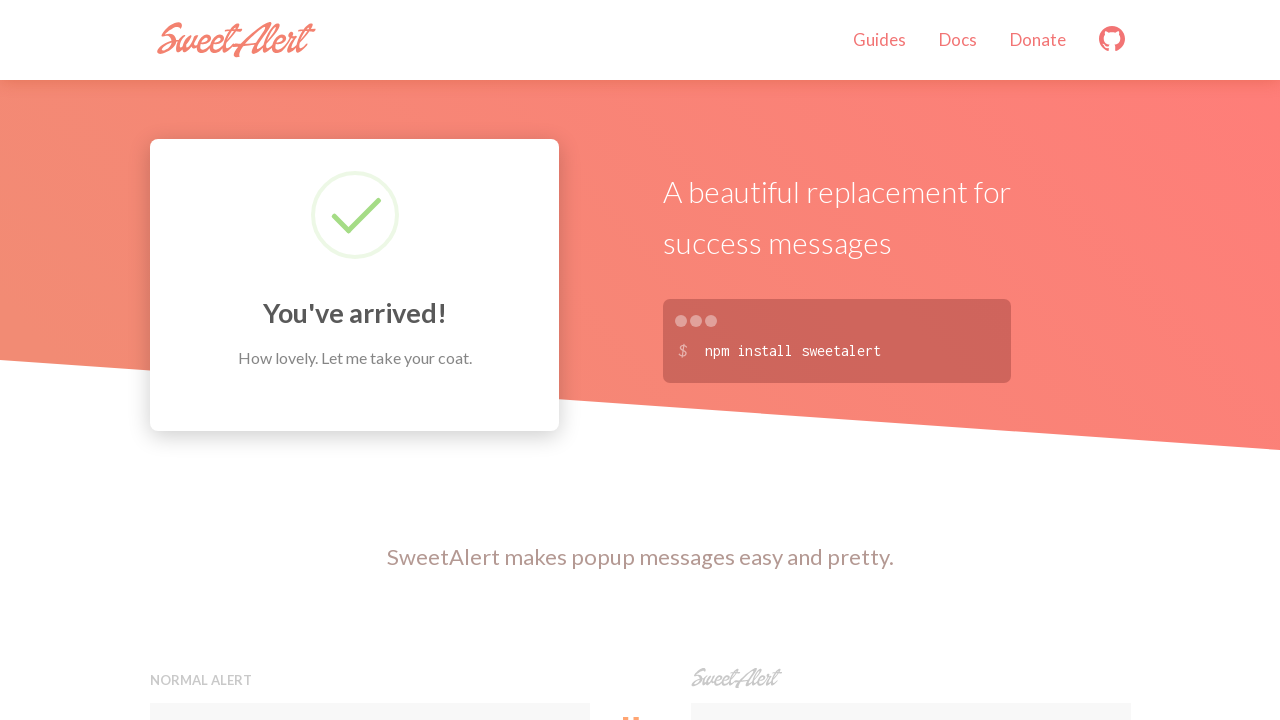

Clicked button to trigger JavaScript alert at (370, 360) on xpath=//button[contains(@onclick,'alert')]
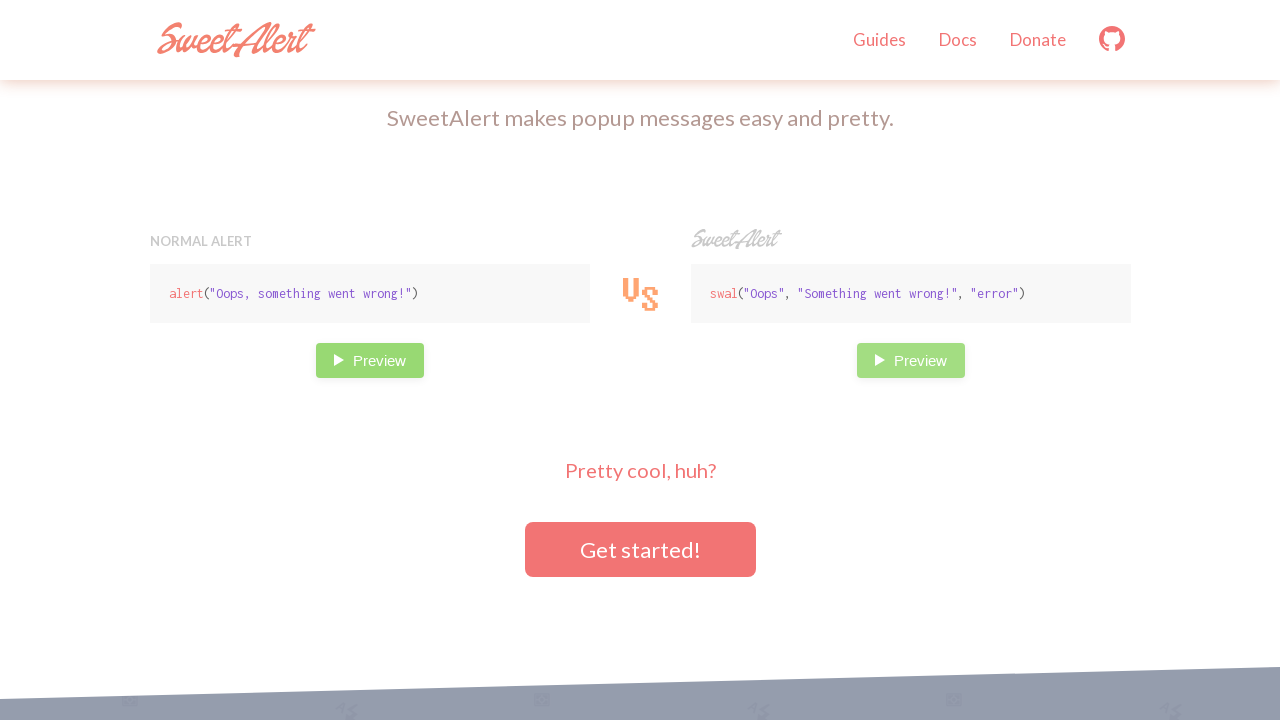

Set up dialog handler to accept JavaScript alert
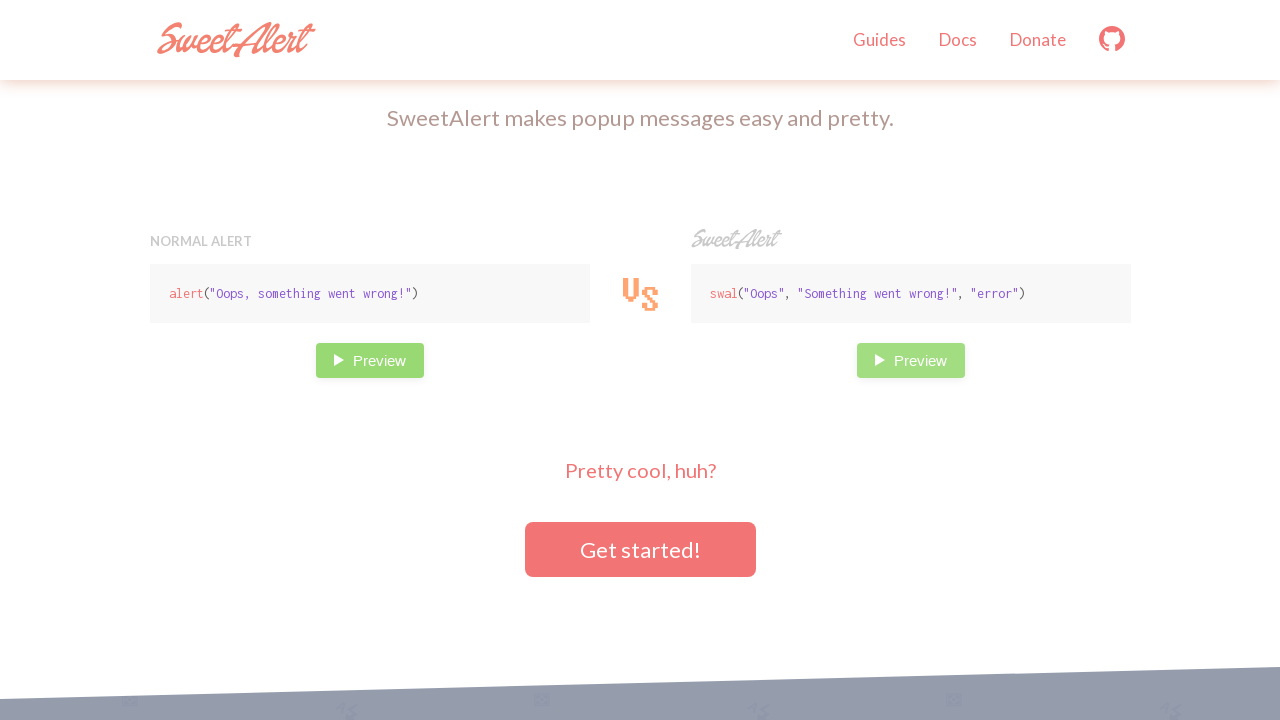

Clicked button to trigger SweetAlert at (910, 360) on xpath=//button[contains(@onclick,'swal')]
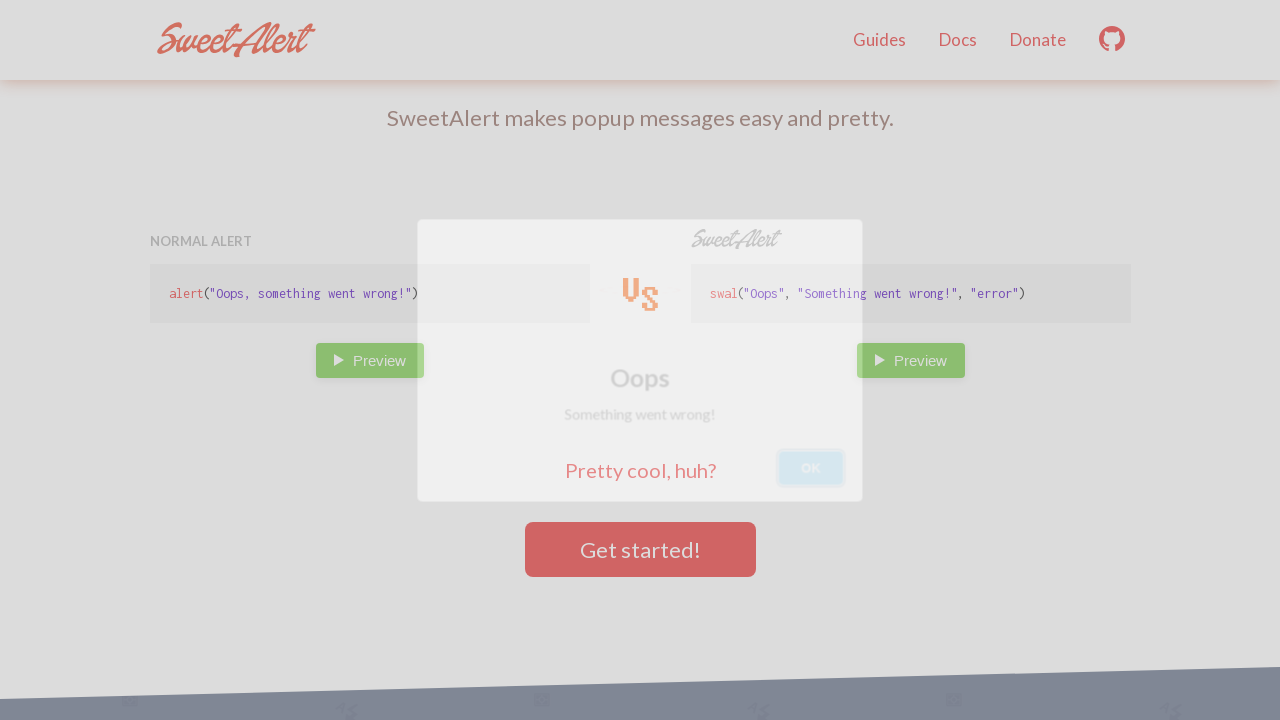

SweetAlert modal appeared
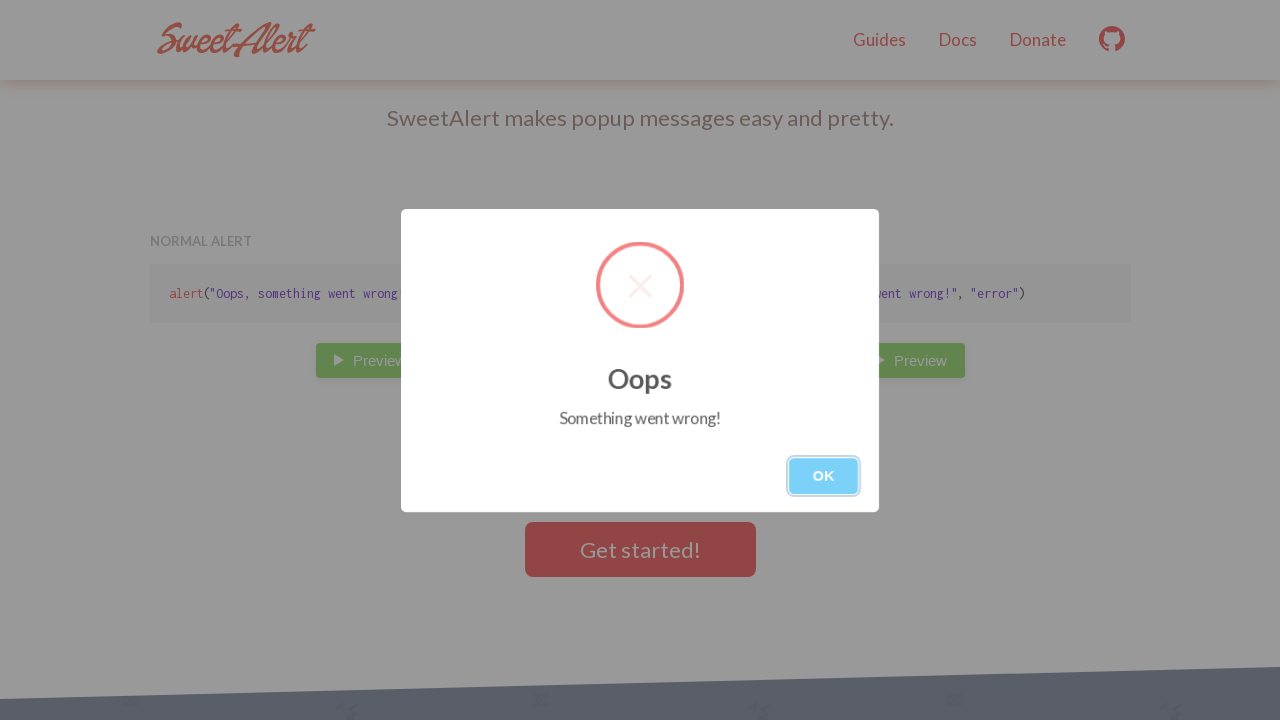

Located SweetAlert modal element
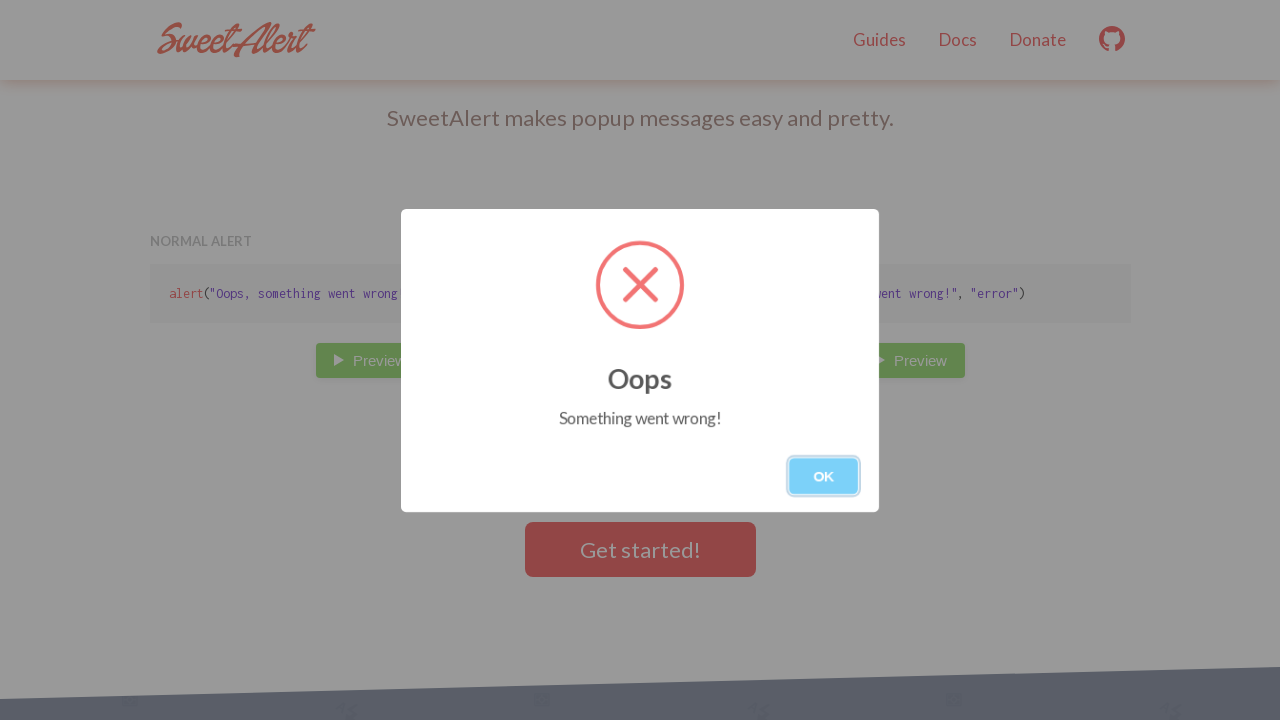

Verified SweetAlert message contains 'Something went wrong!'
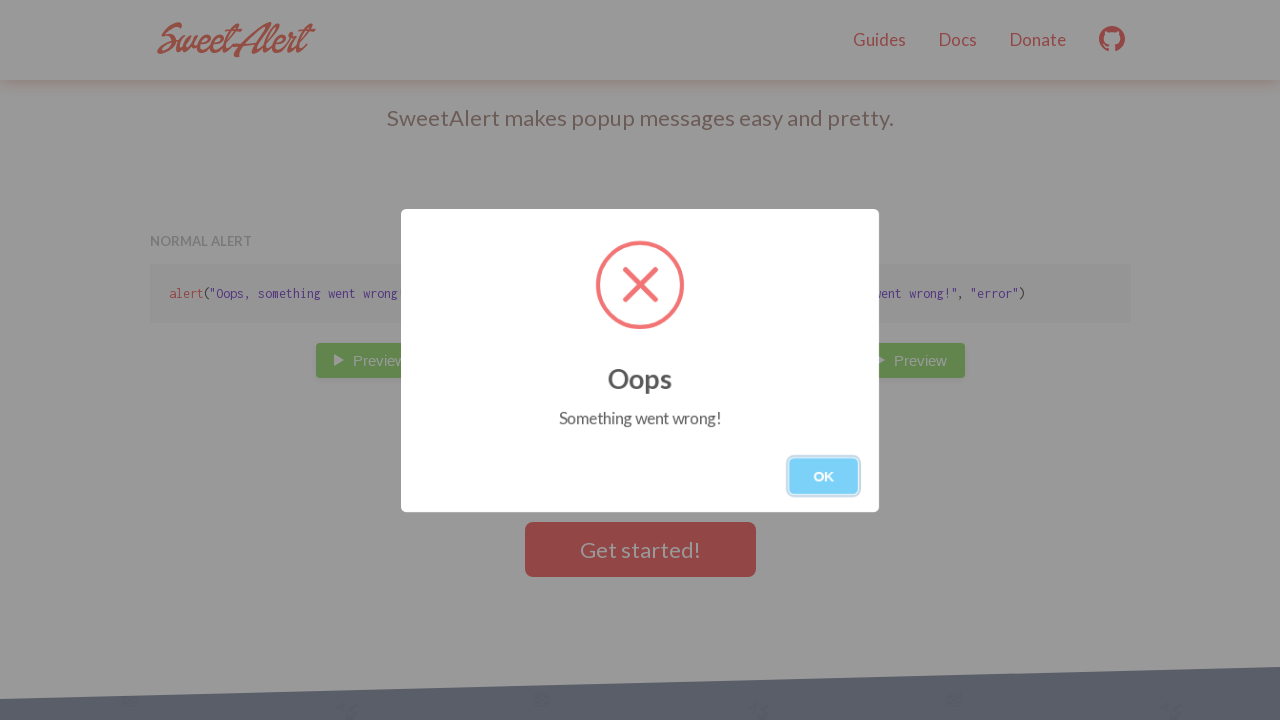

Clicked OK button to close SweetAlert at (824, 476) on xpath=//button[contains(text(),'OK')]
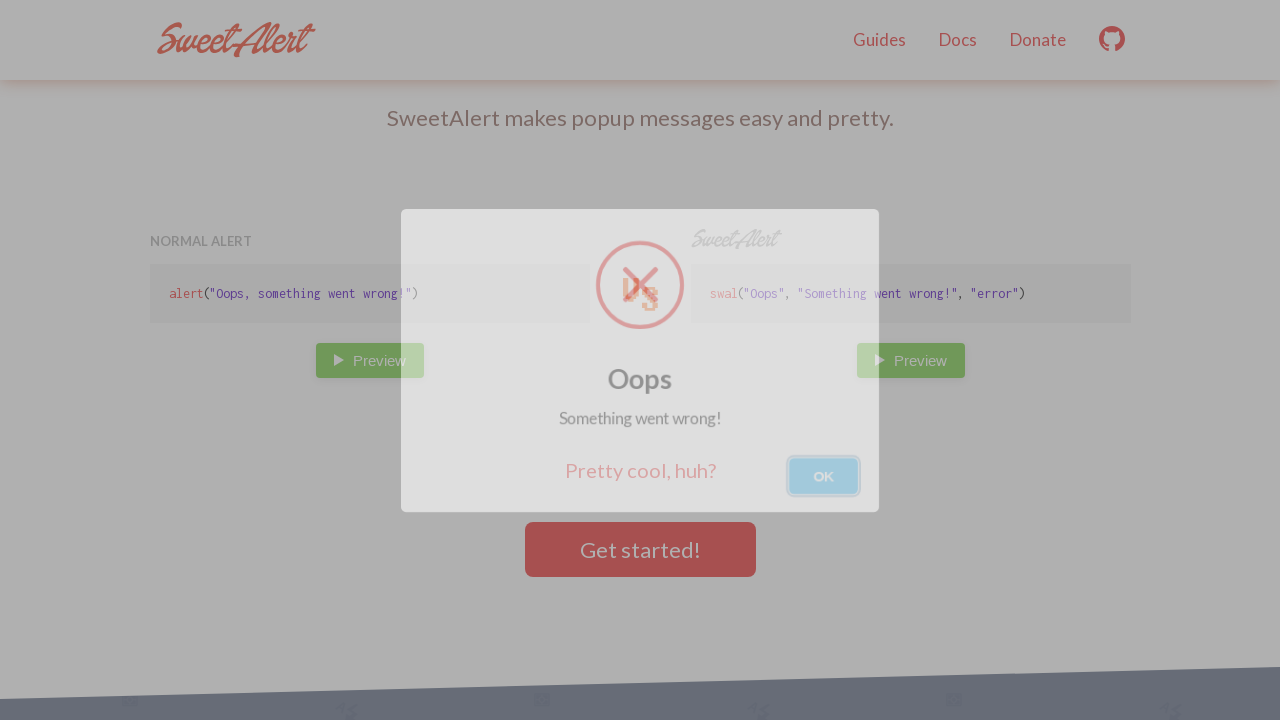

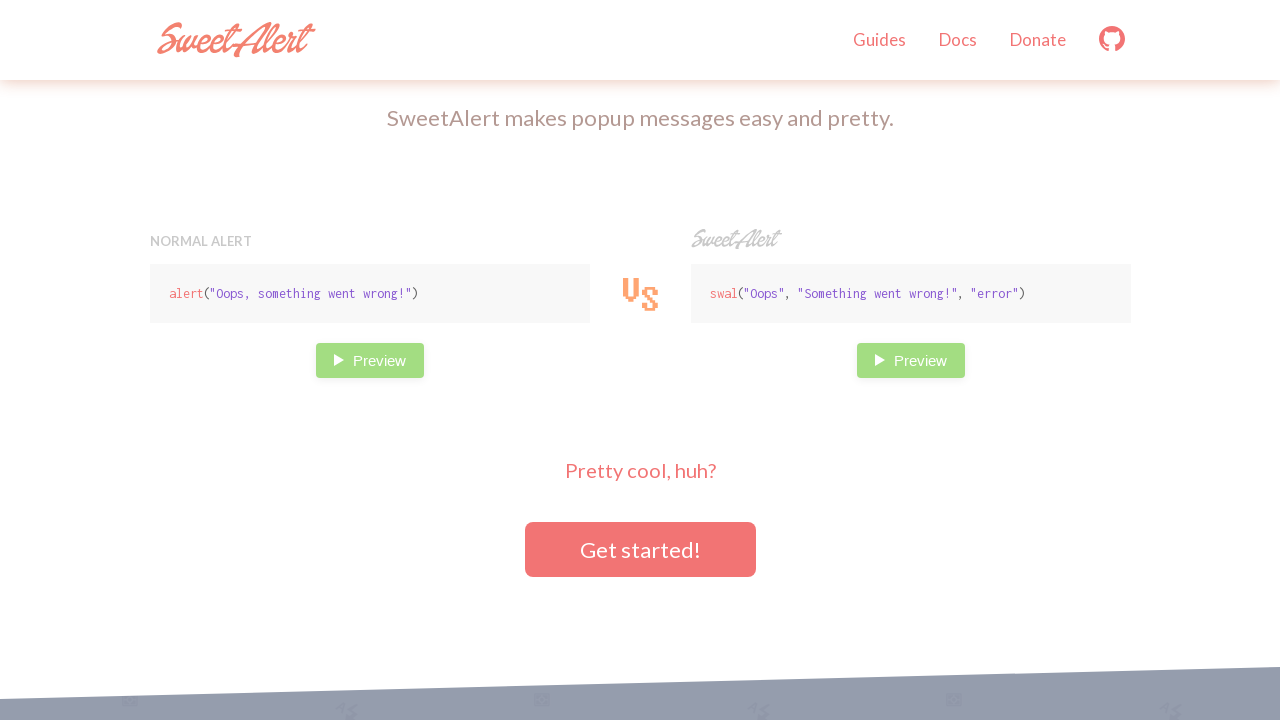